Tests dynamic loading page with a 3-second sleep (less than loading time) to demonstrate insufficient wait timing

Starting URL: https://automationfc.github.io/dynamic-loading/

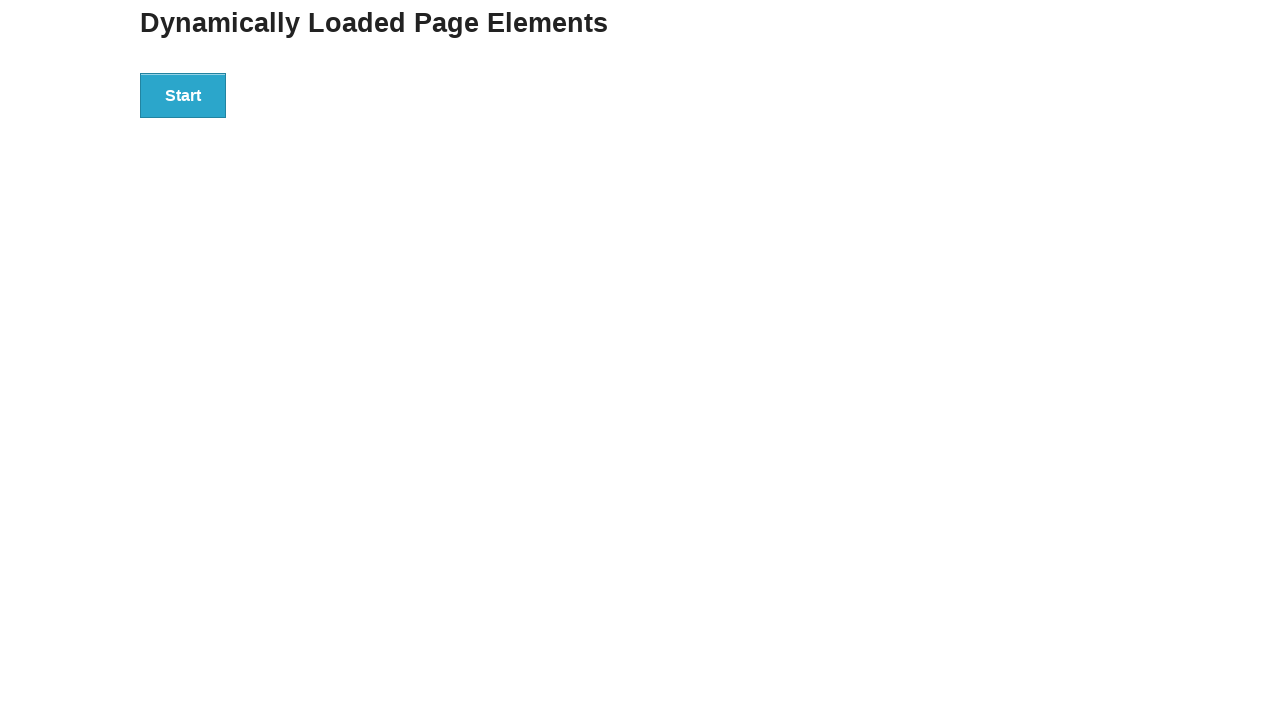

Clicked the start button on dynamic loading page at (183, 95) on div#start > button
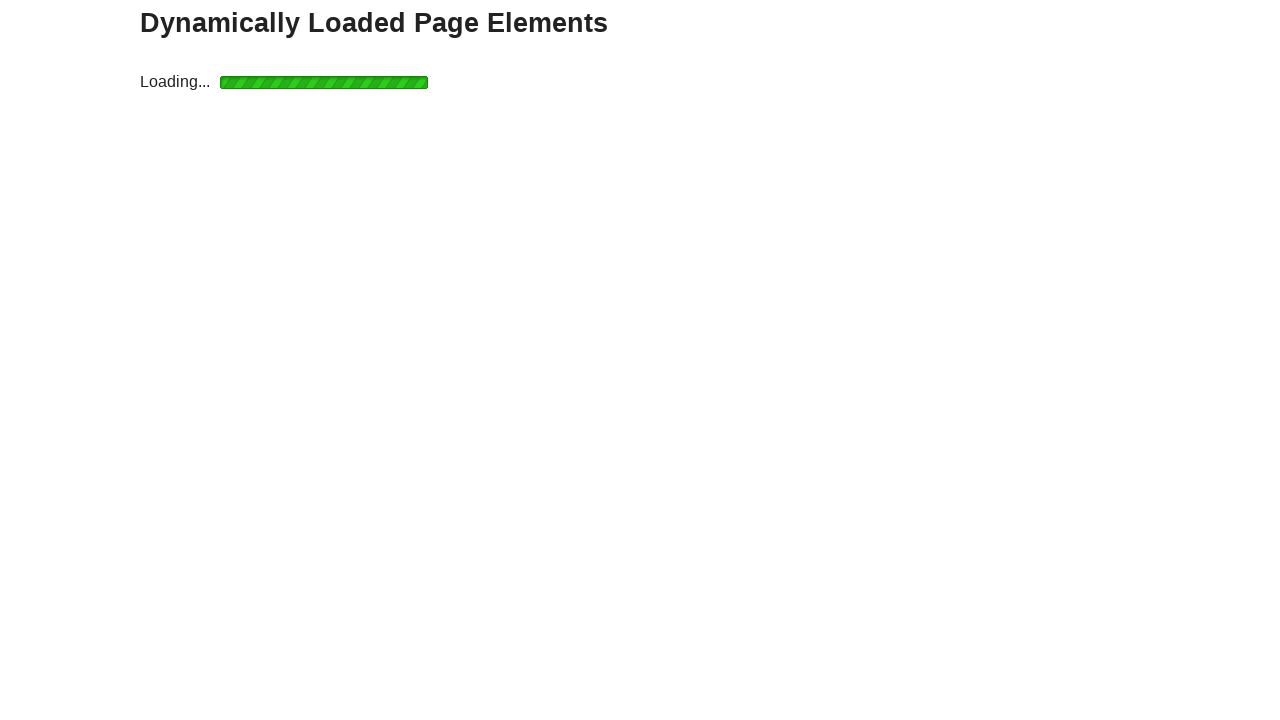

Verified loading indicator is visible
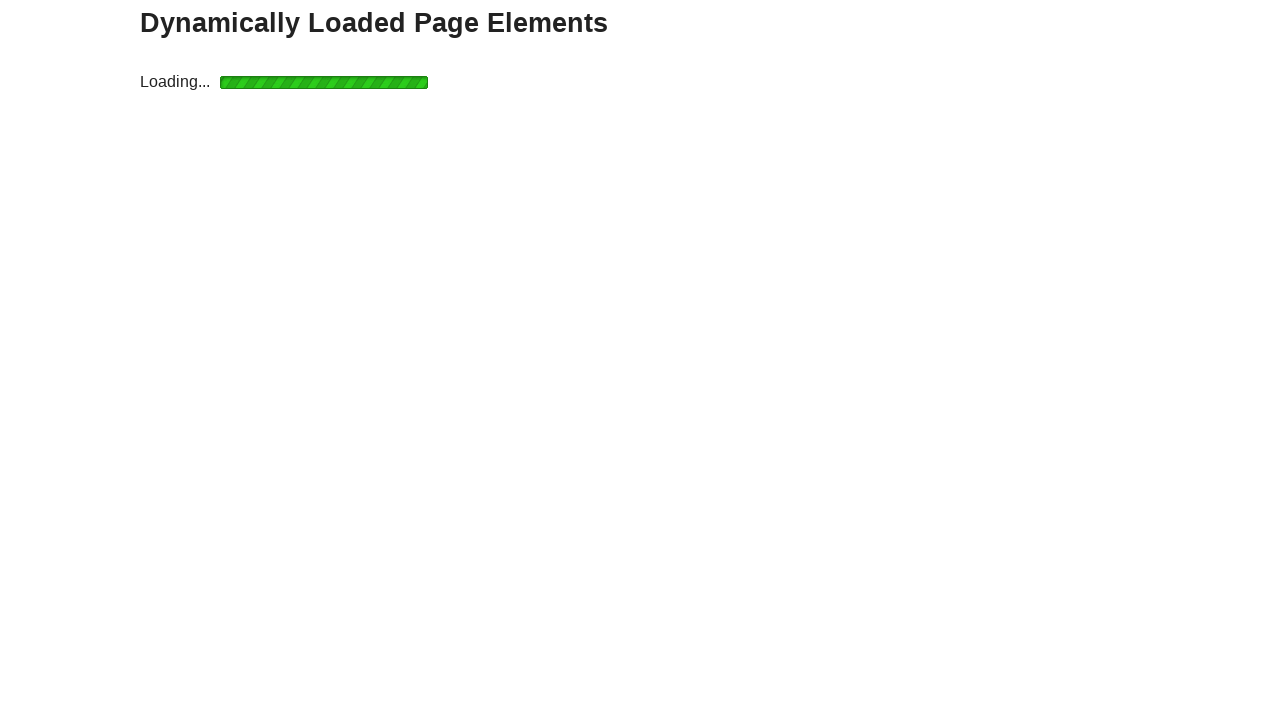

Waited for result element to appear (with insufficient wait timing)
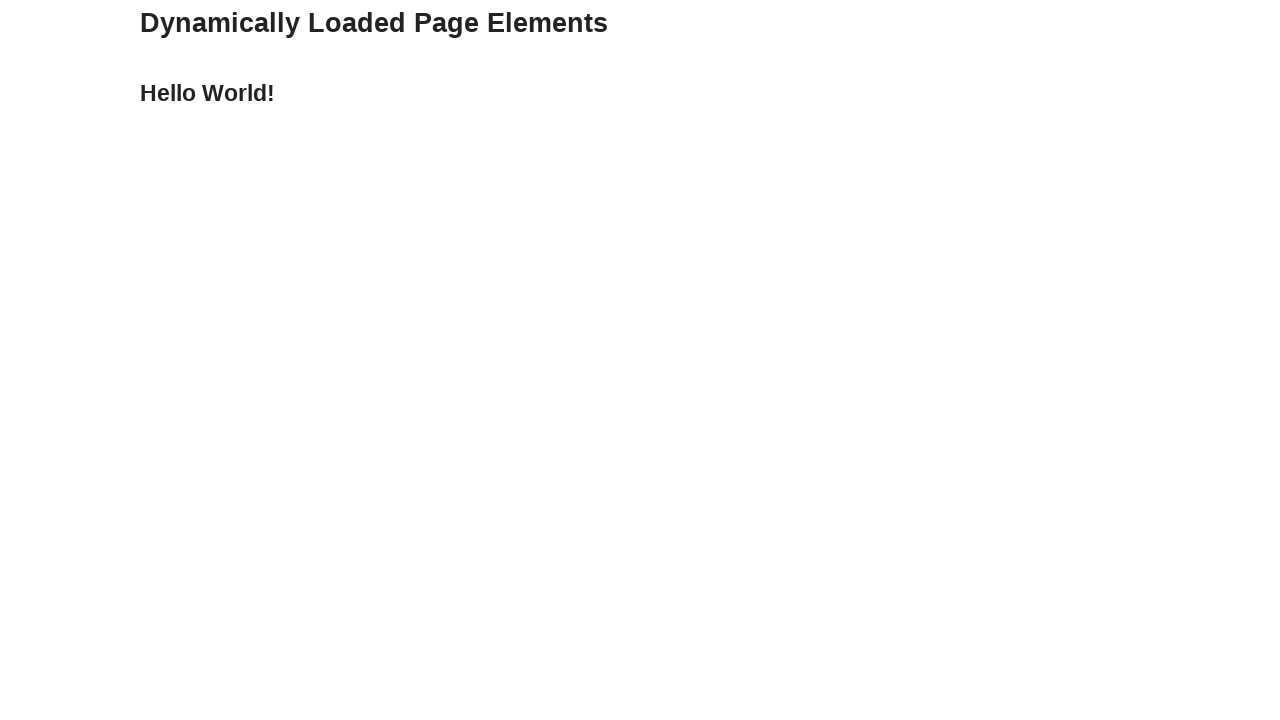

Verified final text contains 'Hello World!'
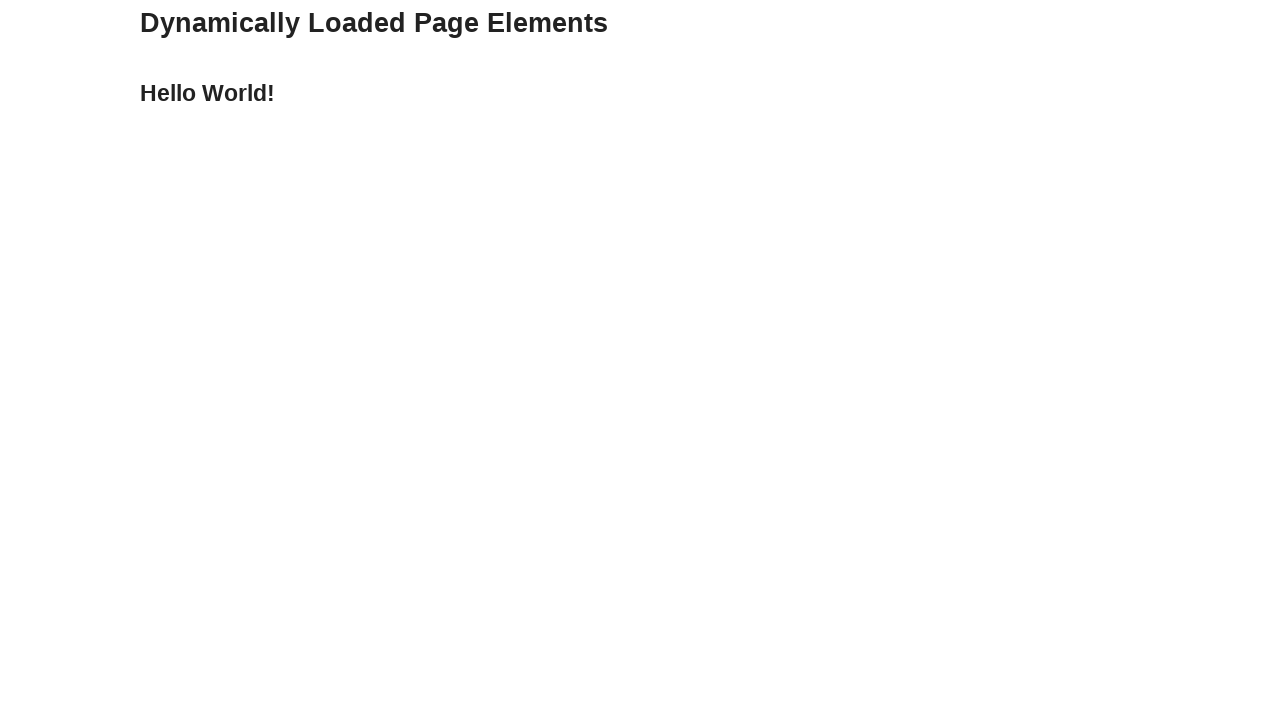

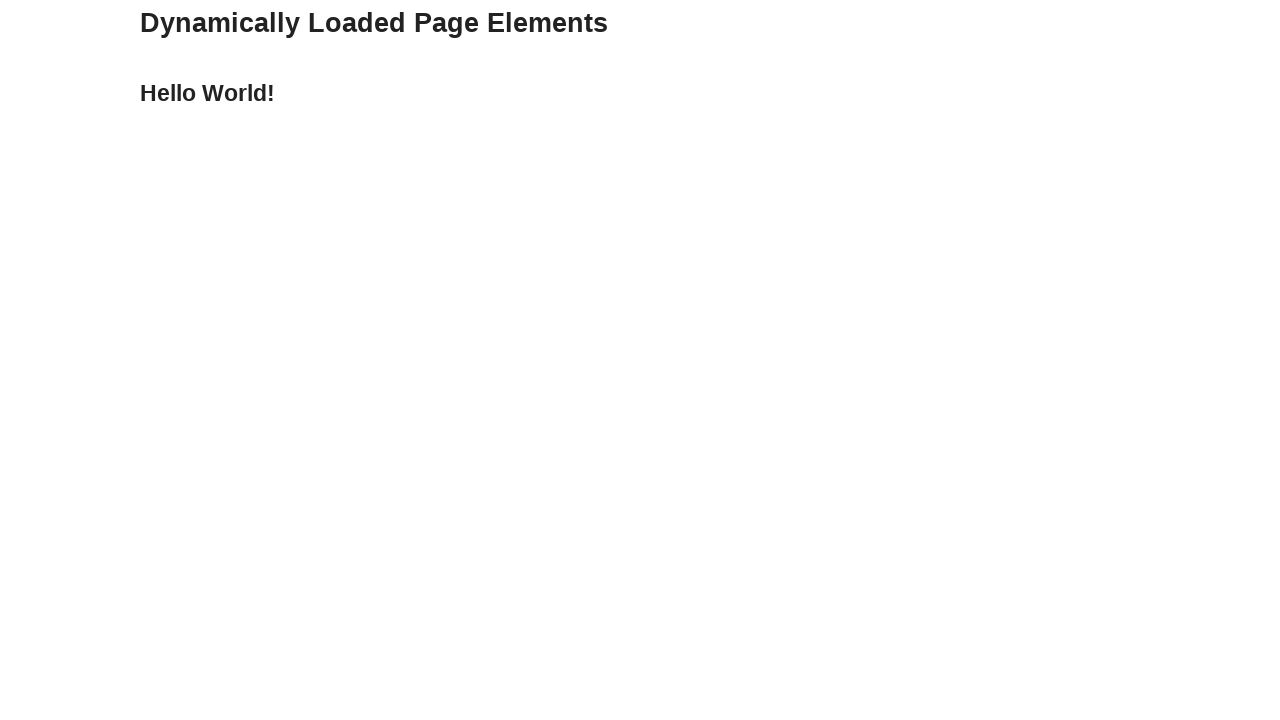